Tests a registration form by filling in three required input fields and submitting, then verifies the success message is displayed.

Starting URL: http://suninjuly.github.io/registration1.html

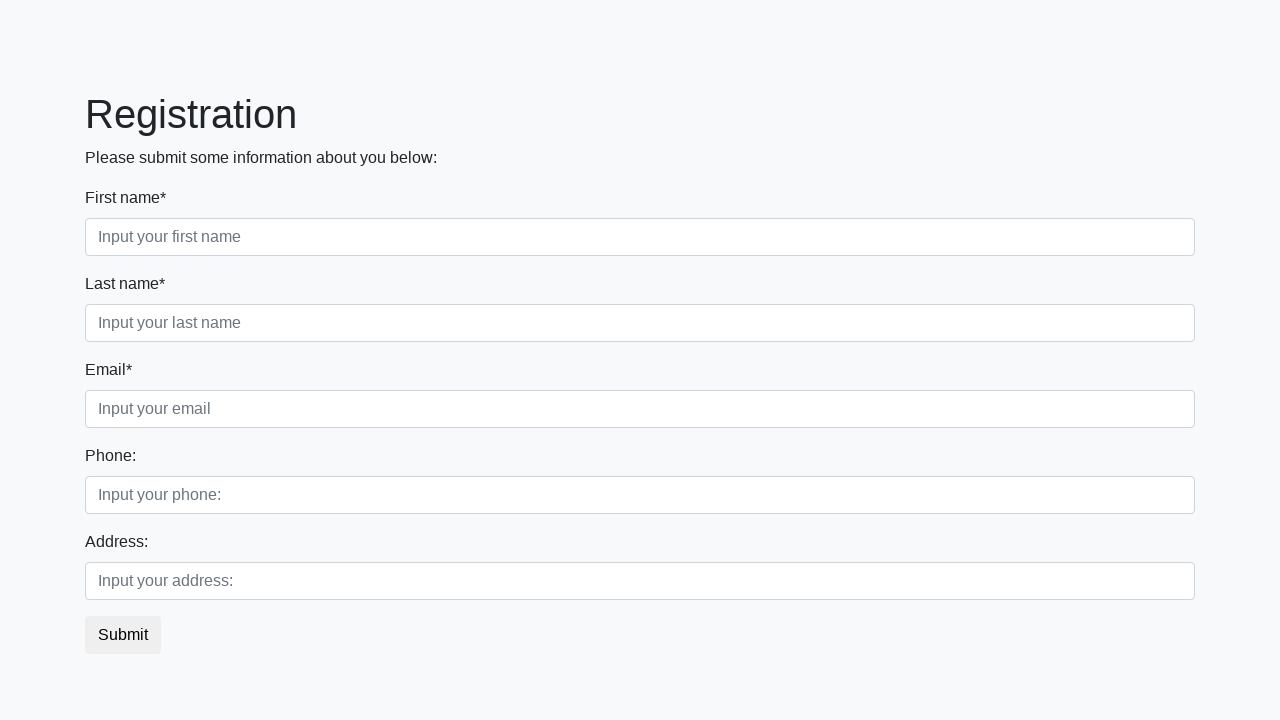

Navigated to registration form page
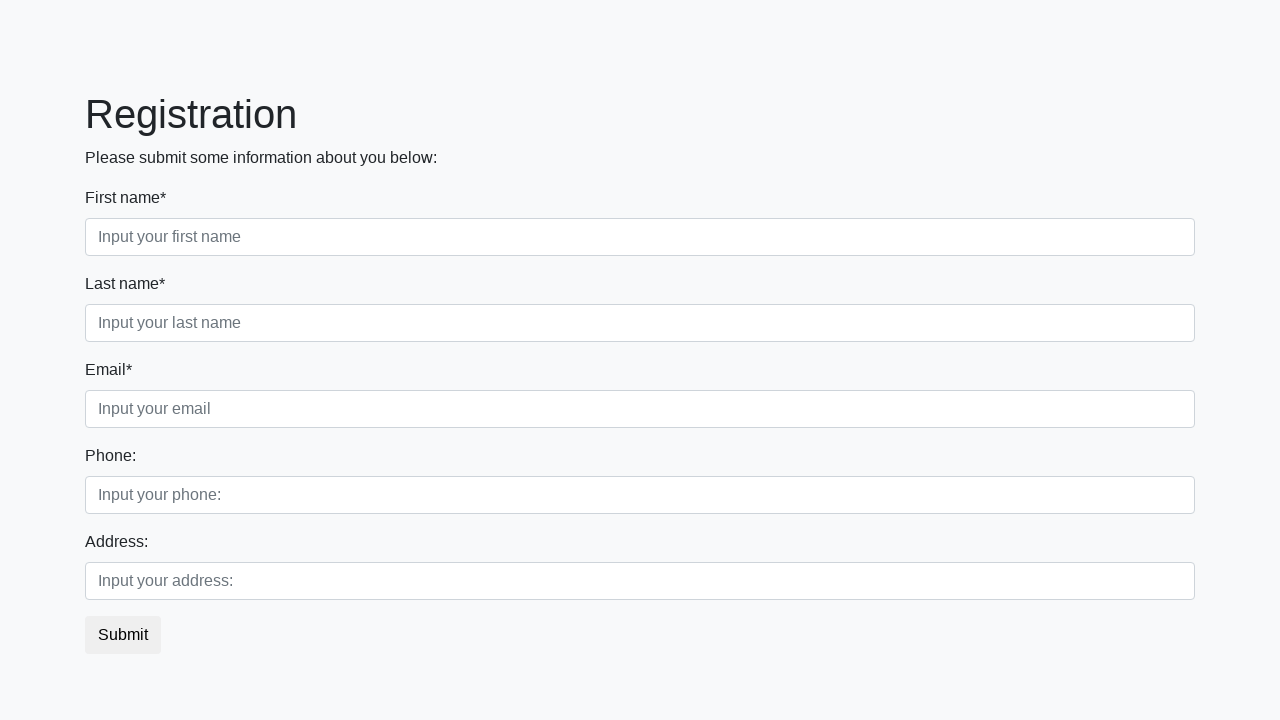

Filled first name field with 'John' on input.first[required]
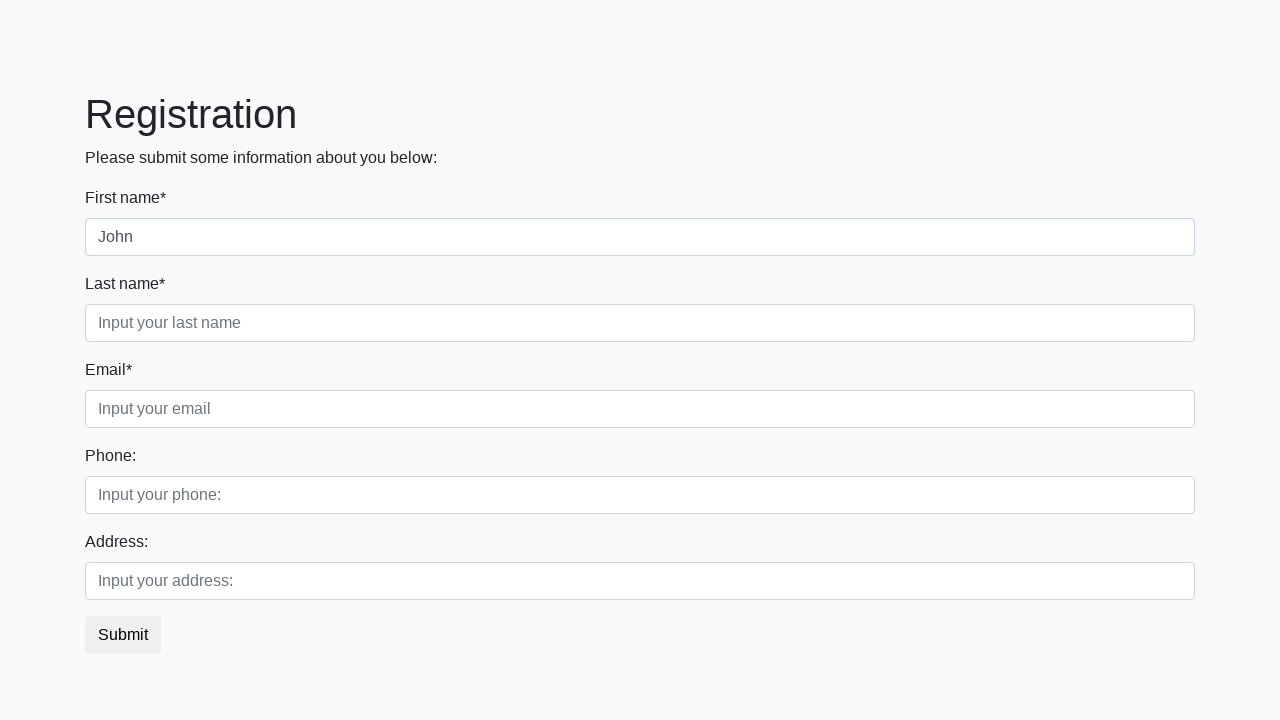

Filled last name field with 'Doe' on input.second[required]
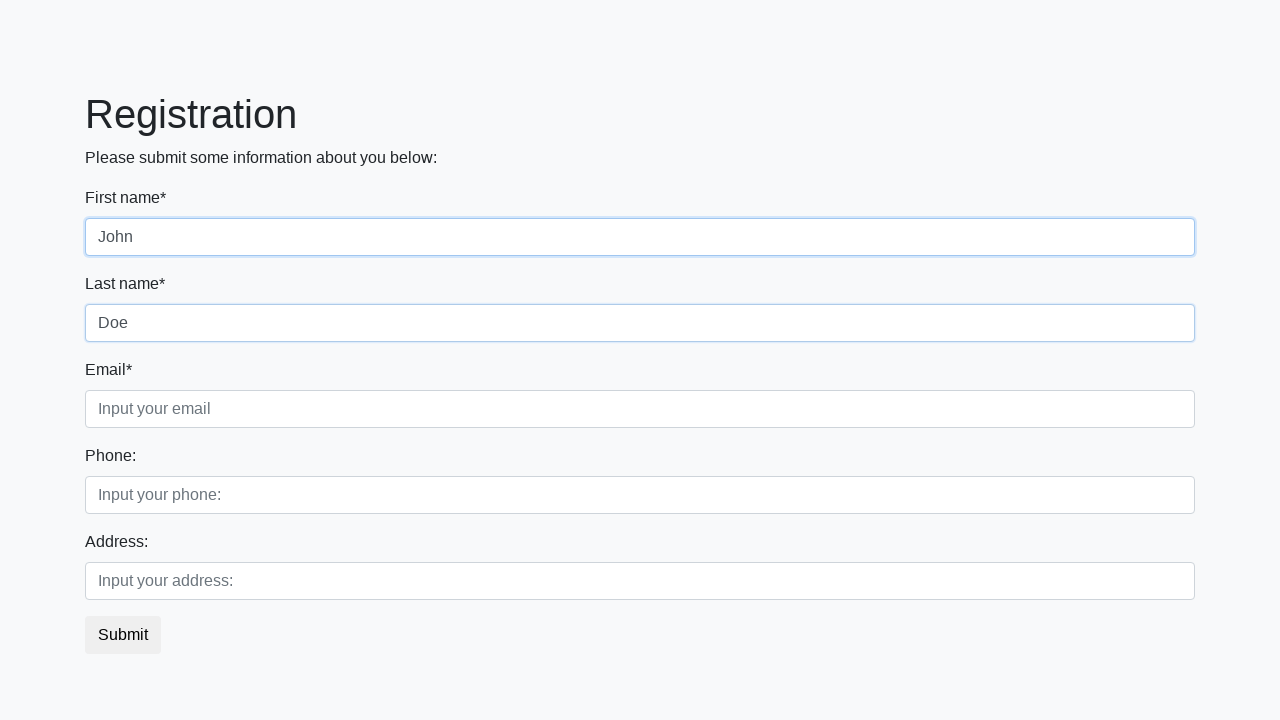

Filled email field with 'johndoe@example.com' on input.third[required]
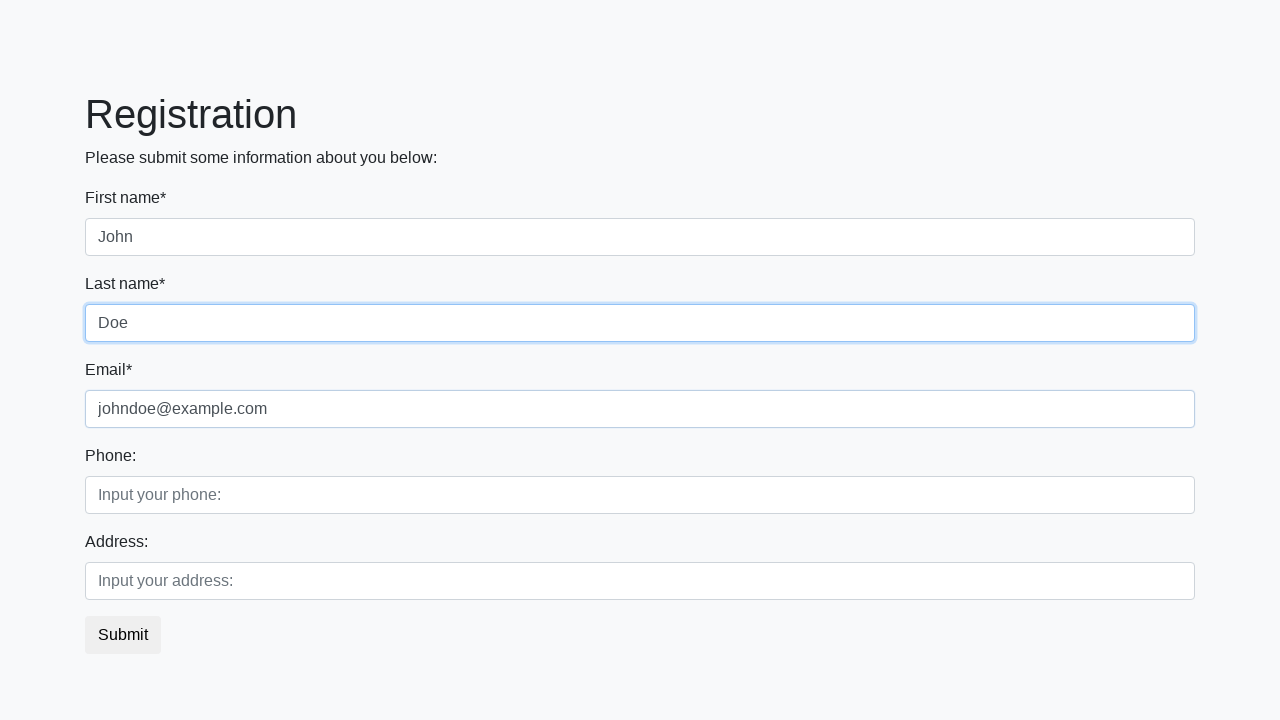

Clicked submit button to register at (123, 635) on button.btn
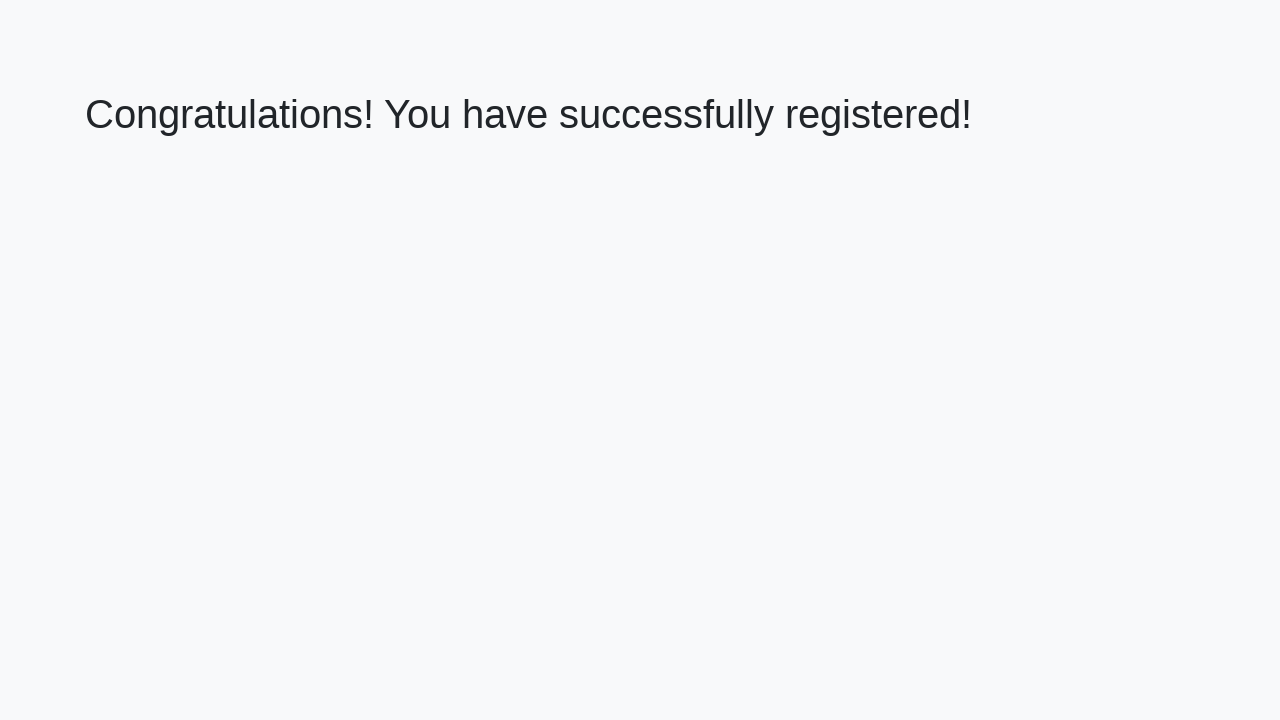

Success message heading loaded
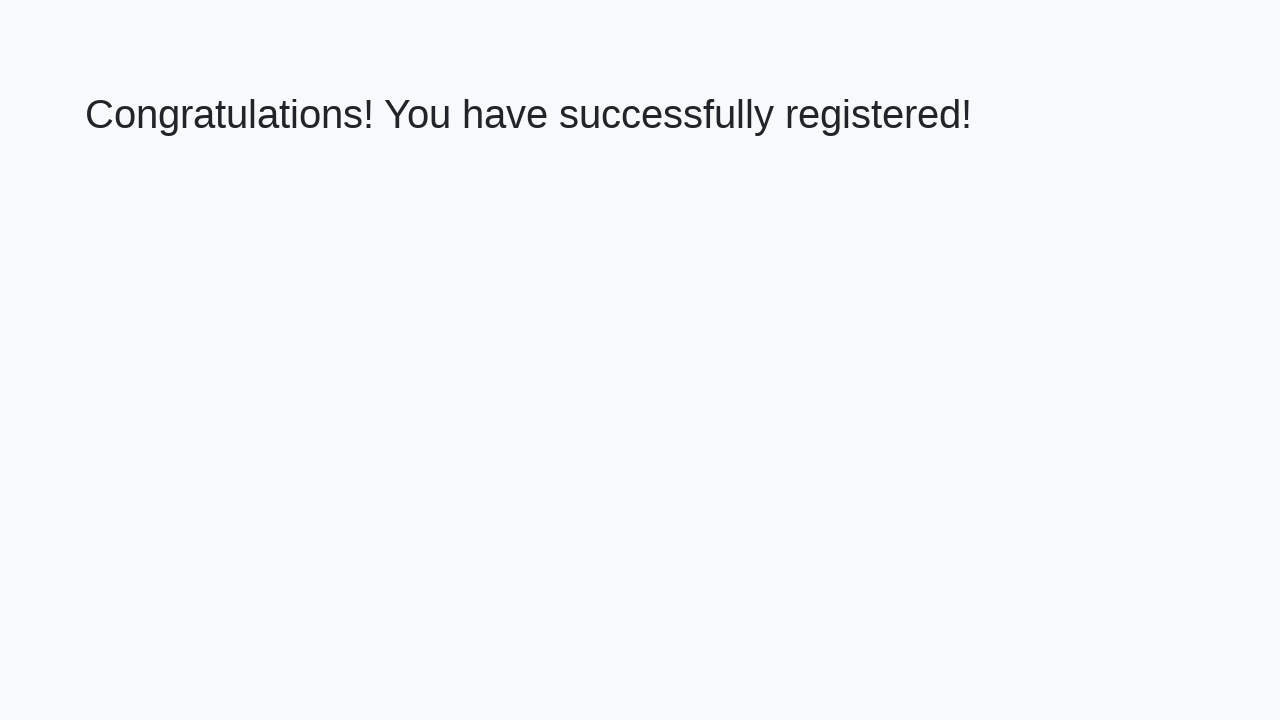

Retrieved success message text: 'Congratulations! You have successfully registered!'
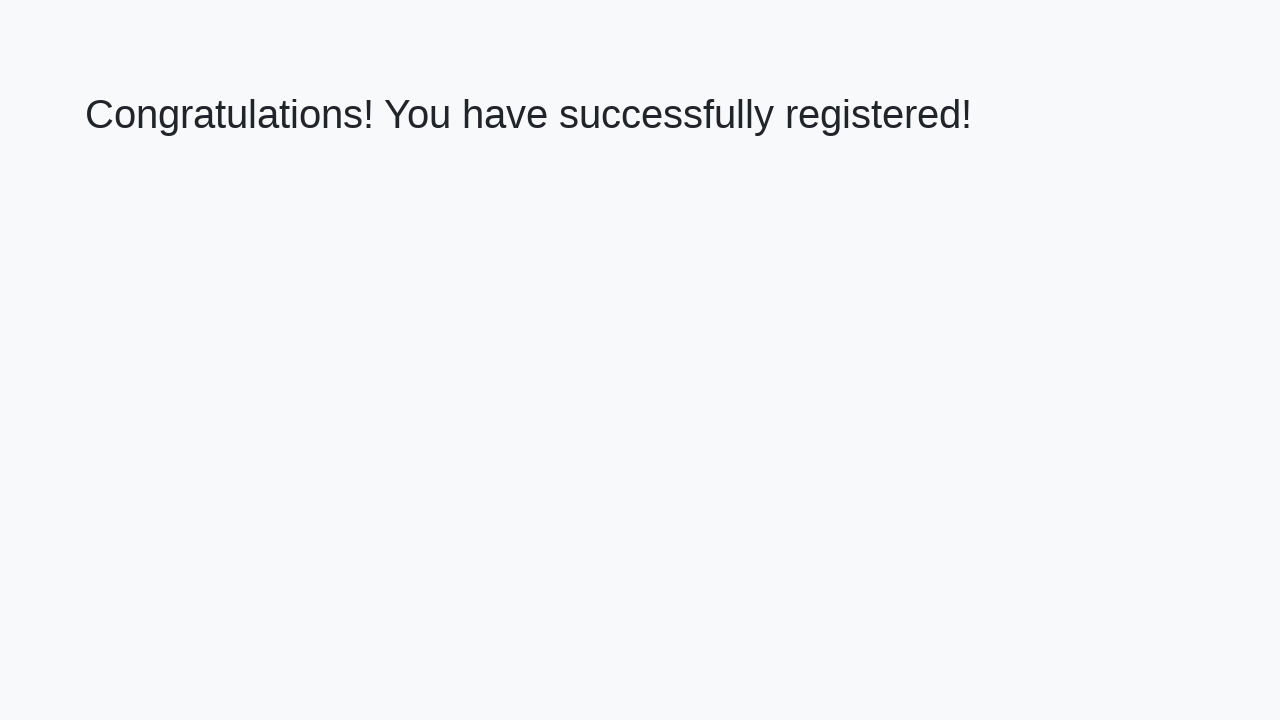

Verified success message matches expected text
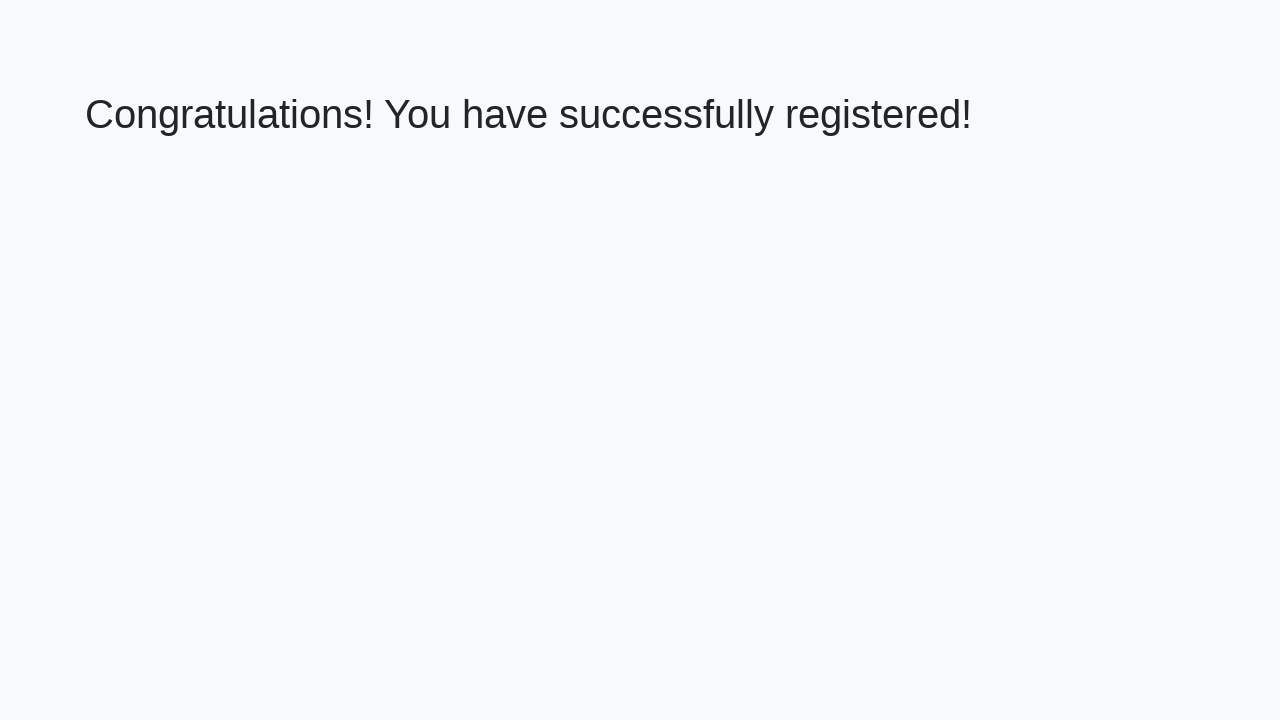

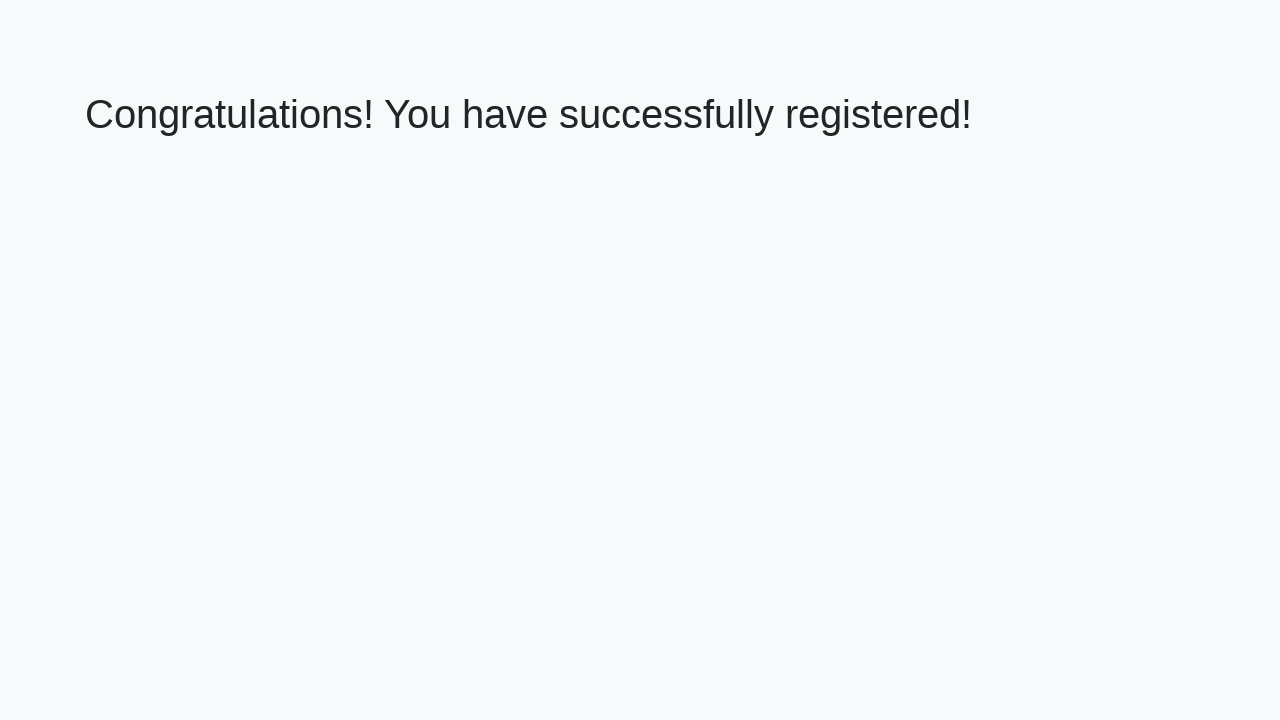